Navigates to a Stepik lesson page, fills in an answer in the textarea field with "get()", and clicks the submit button to submit the answer.

Starting URL: https://stepik.org/lesson/25969/step/12

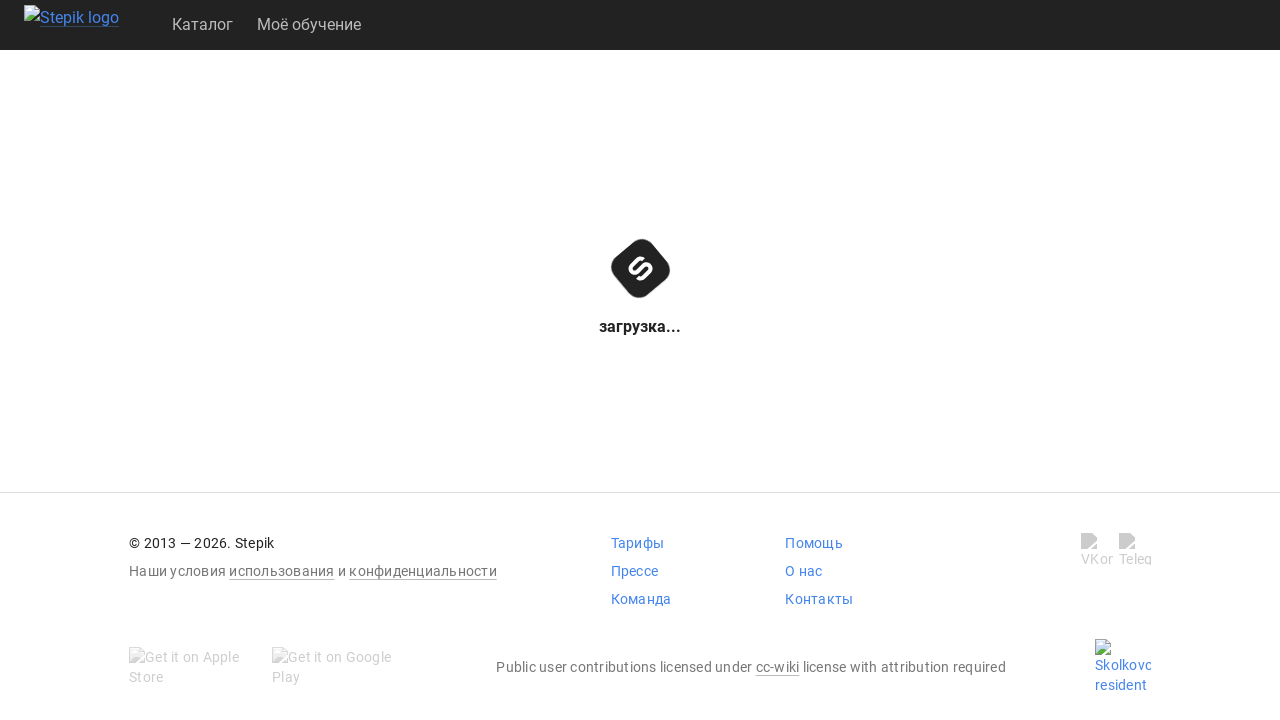

Waited for textarea to load on Stepik lesson page
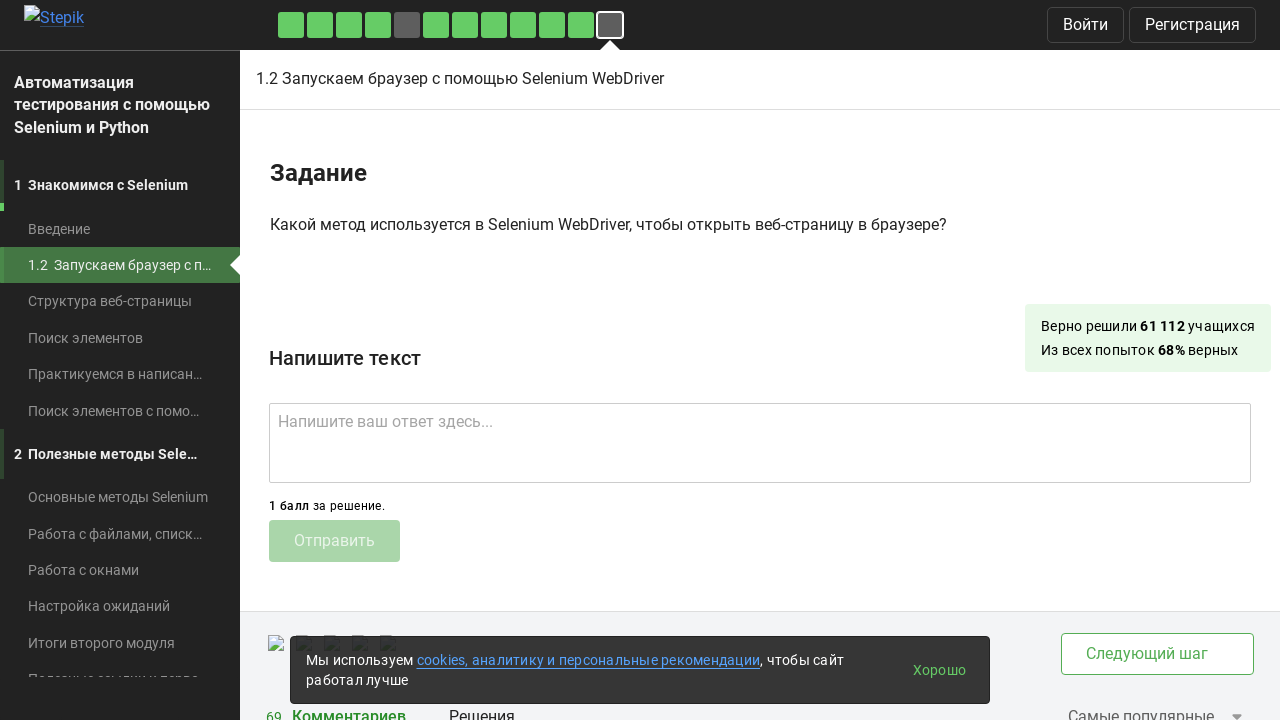

Filled textarea with answer 'get()' on .textarea
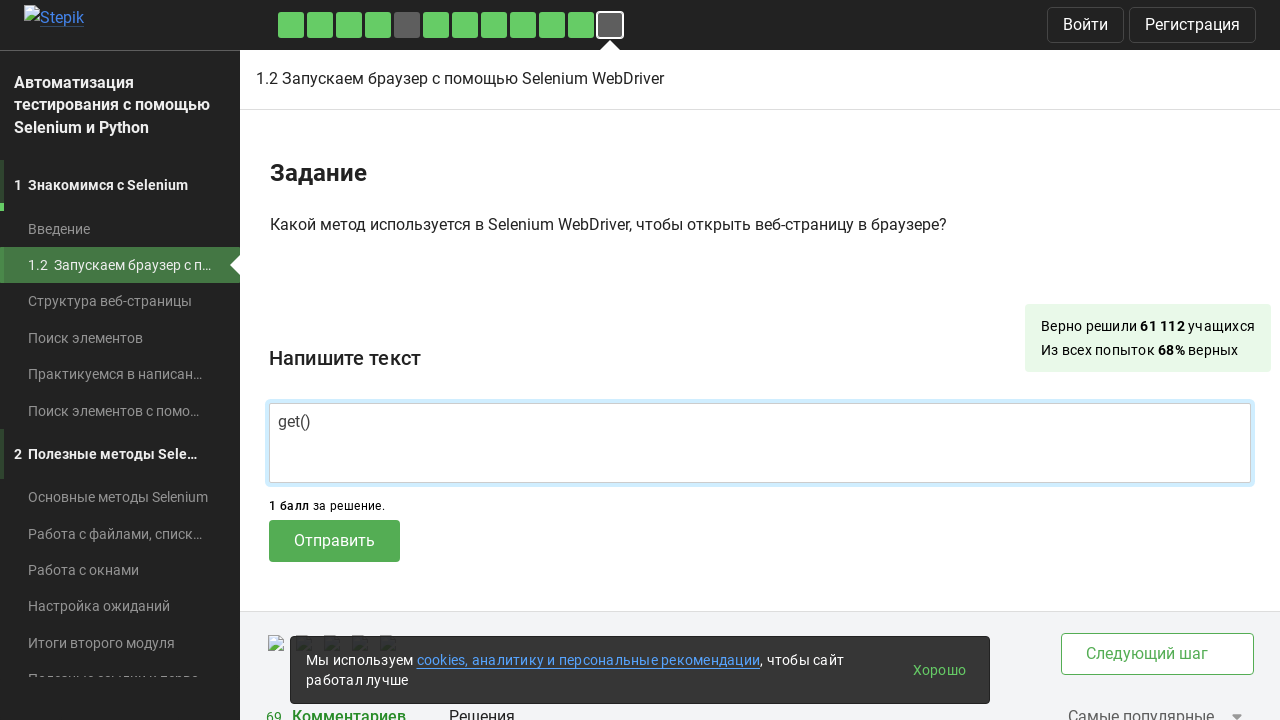

Clicked submit button to submit answer at (334, 541) on .submit-submission
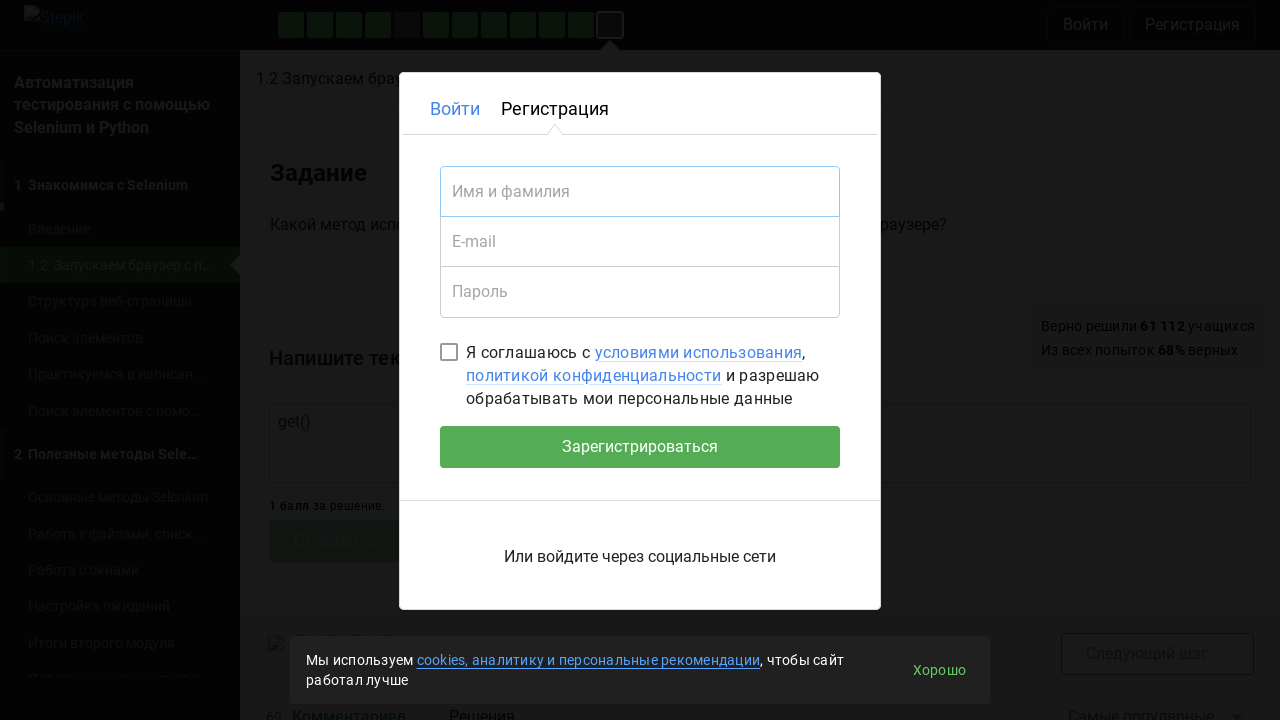

Waited 2 seconds for submission response
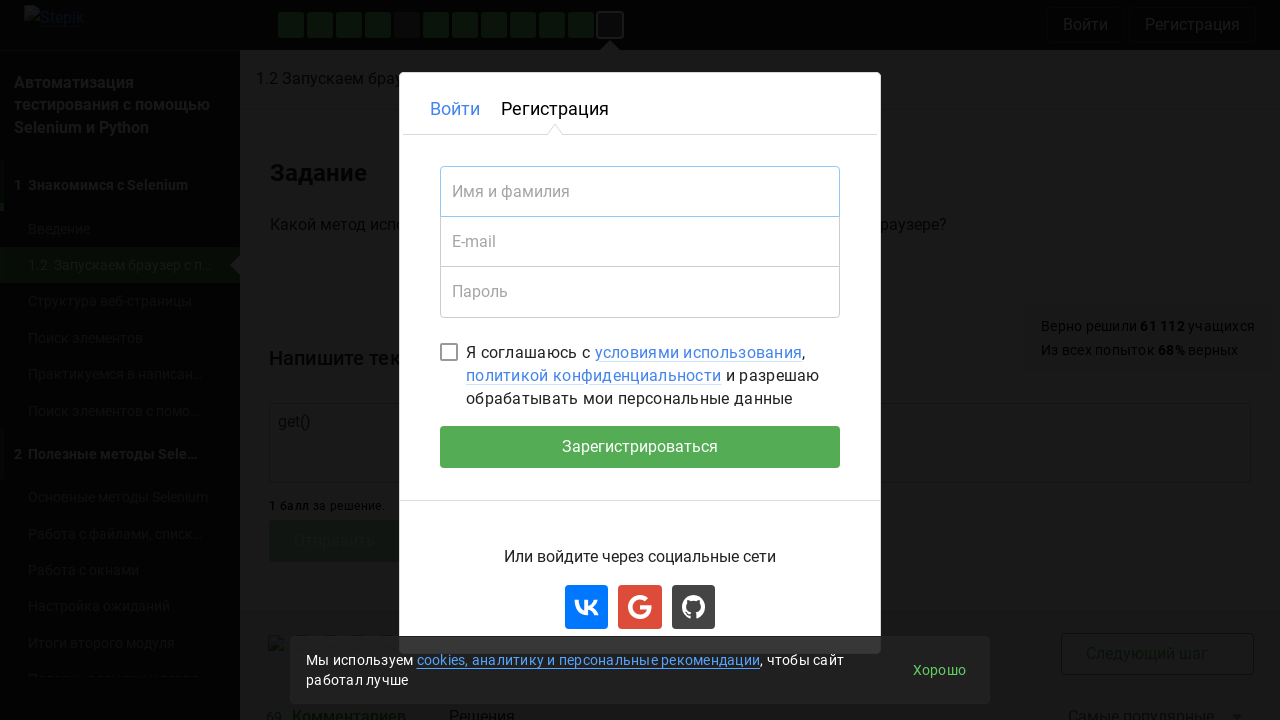

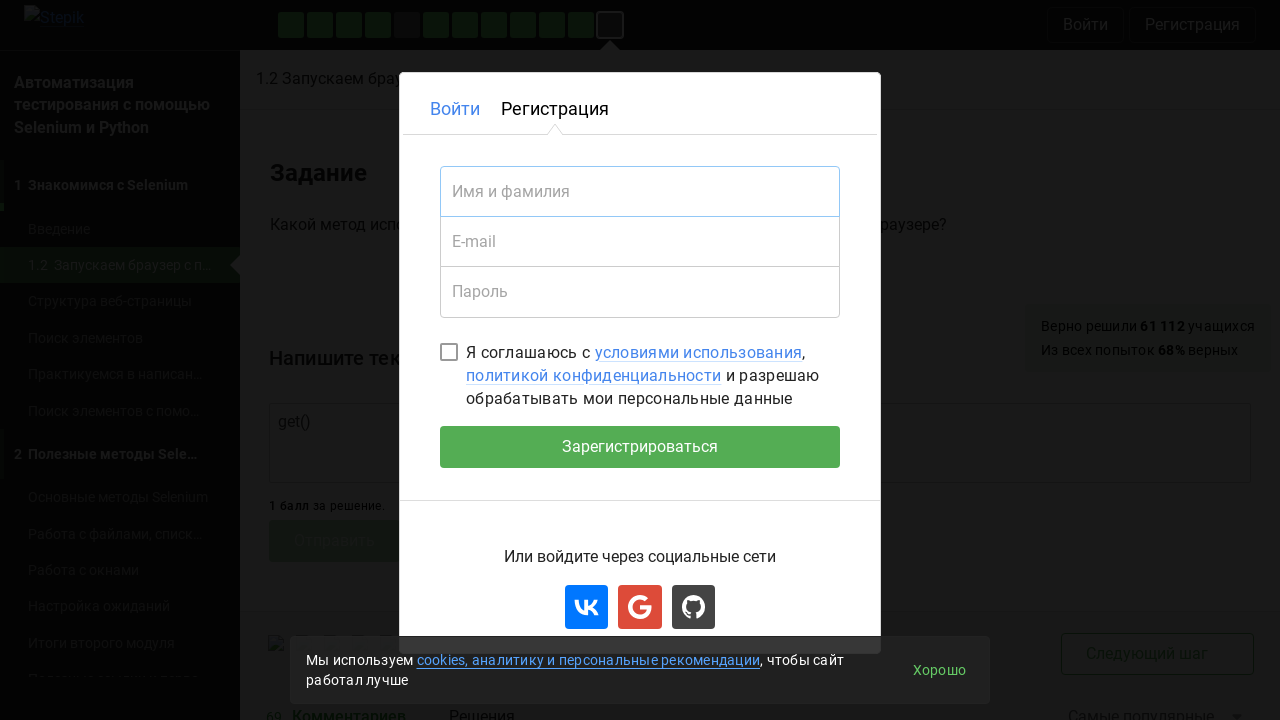